Tests the laminate calculator with maximum possible values, filling all fields with maximum inputs and verifying the calculation results

Starting URL: https://masterskayapola.ru/kalkulyator/laminata.html

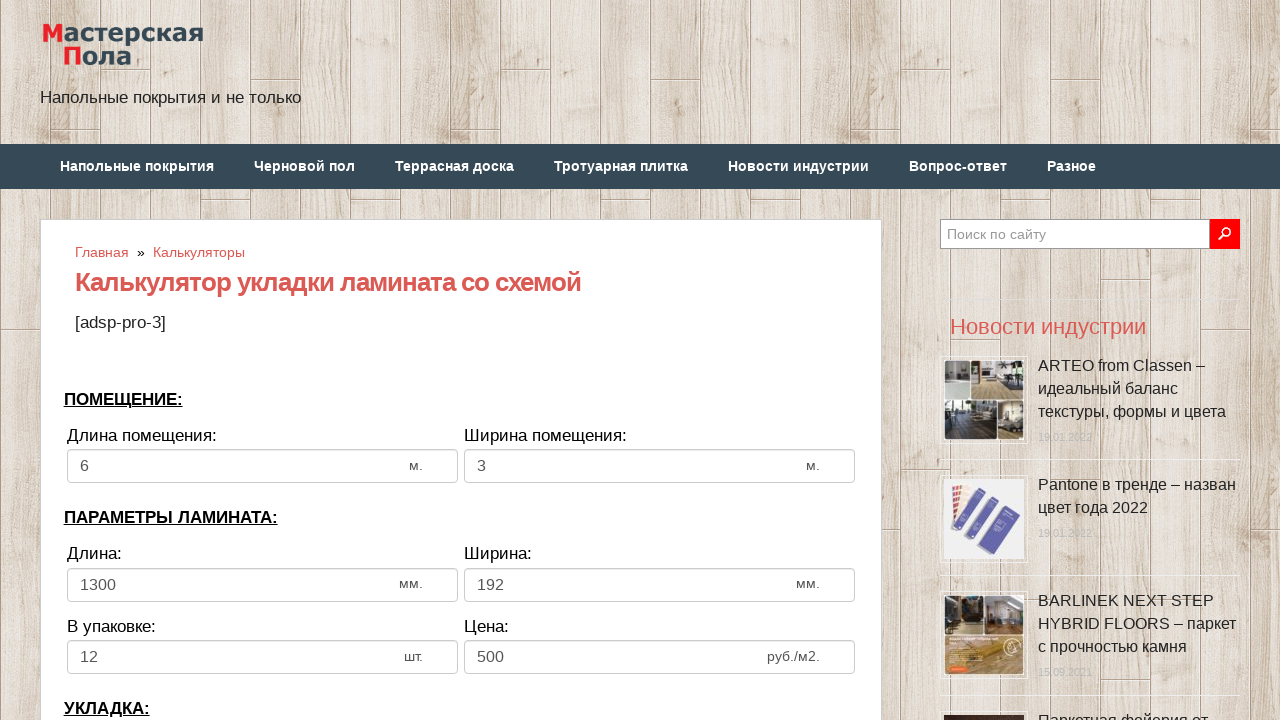

Clicked room width input field at (262, 466) on input[name='calc_roomwidth']
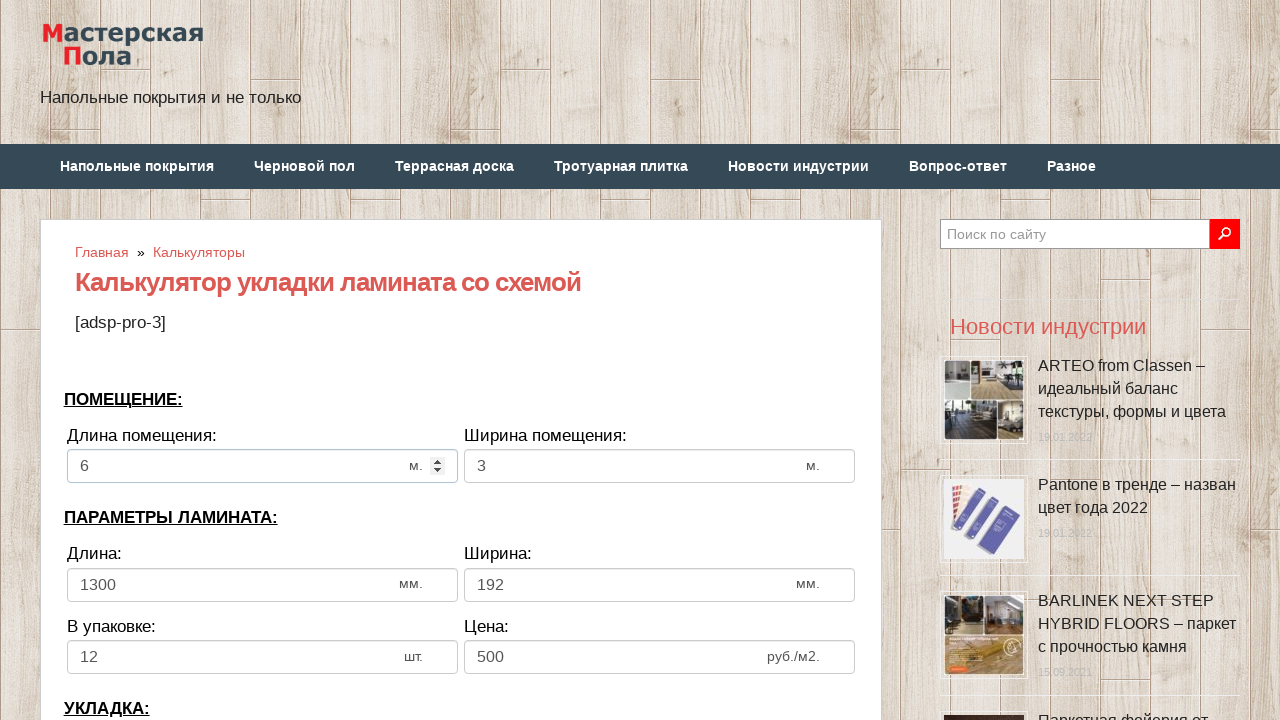

Selected all text in room width field on input[name='calc_roomwidth']
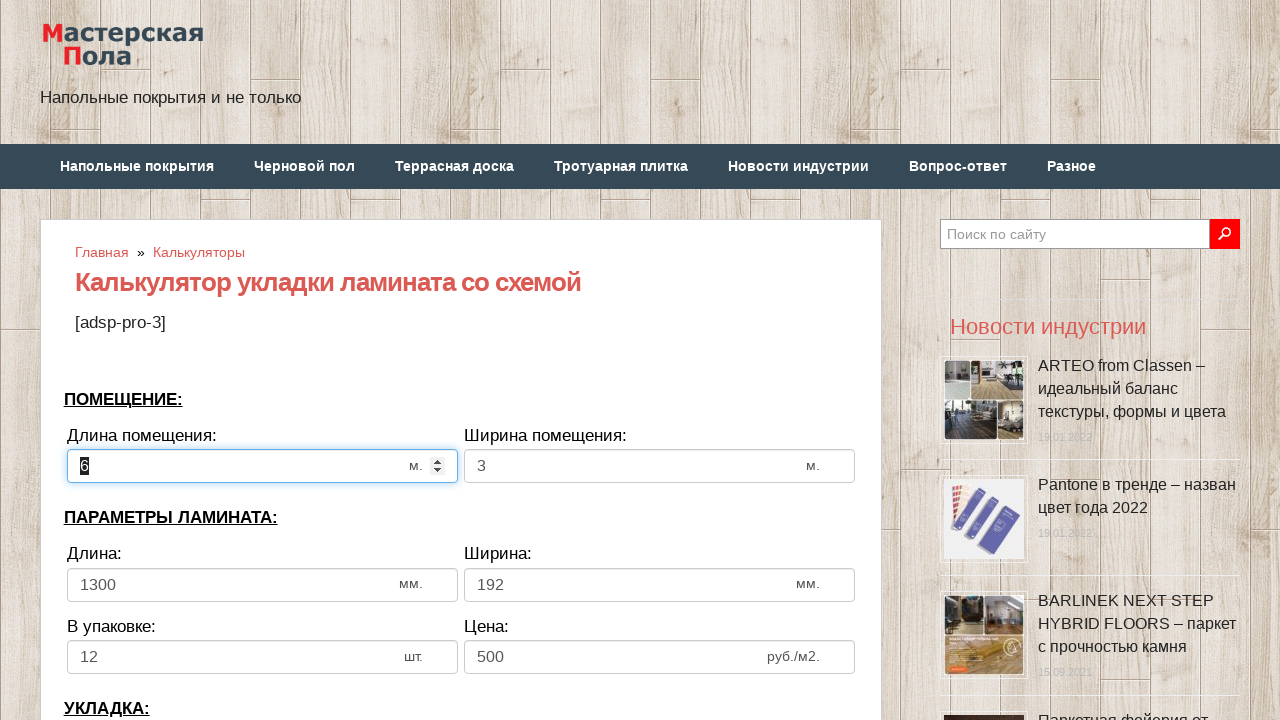

Filled room width with maximum value 15 on input[name='calc_roomwidth']
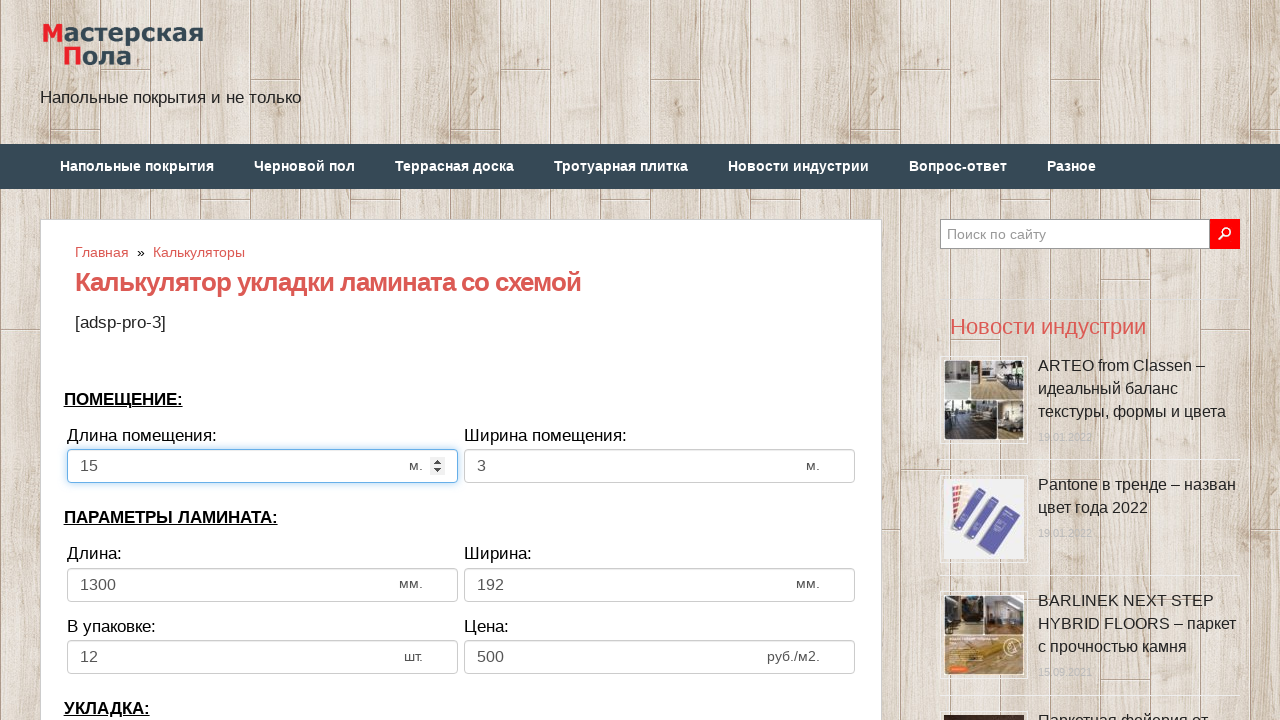

Clicked room height input field at (660, 466) on input[name='calc_roomheight']
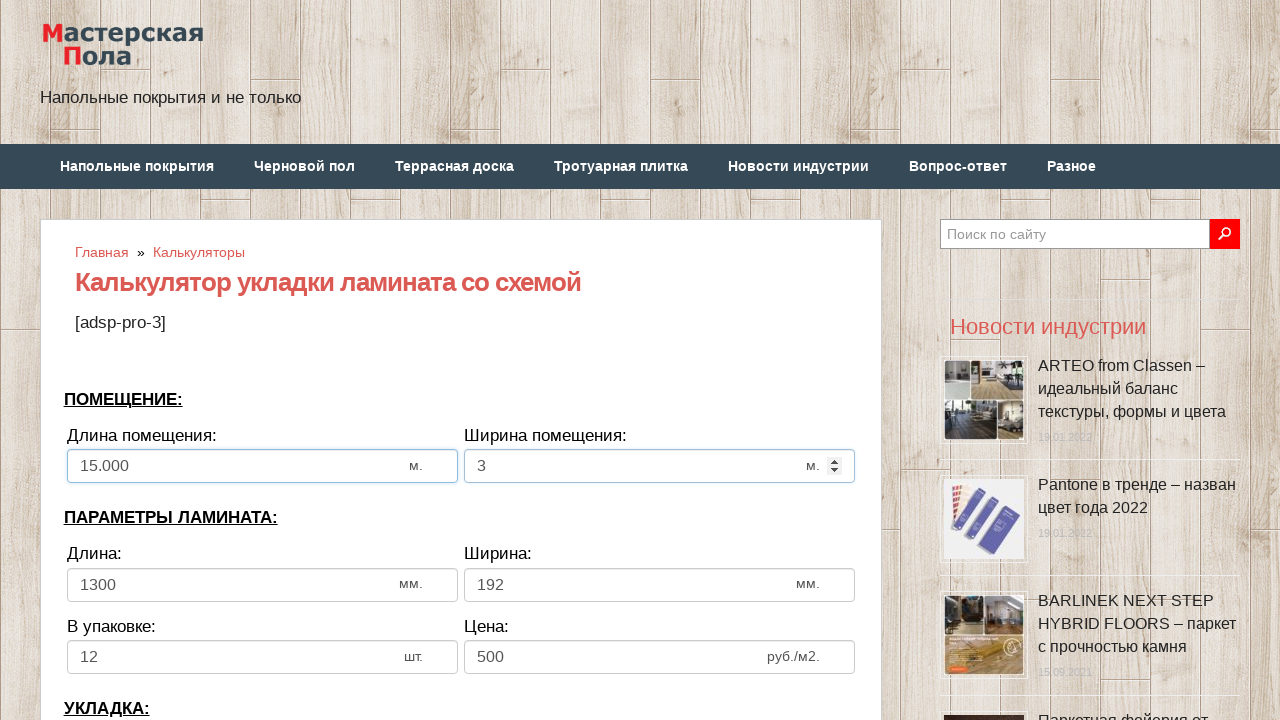

Selected all text in room height field on input[name='calc_roomheight']
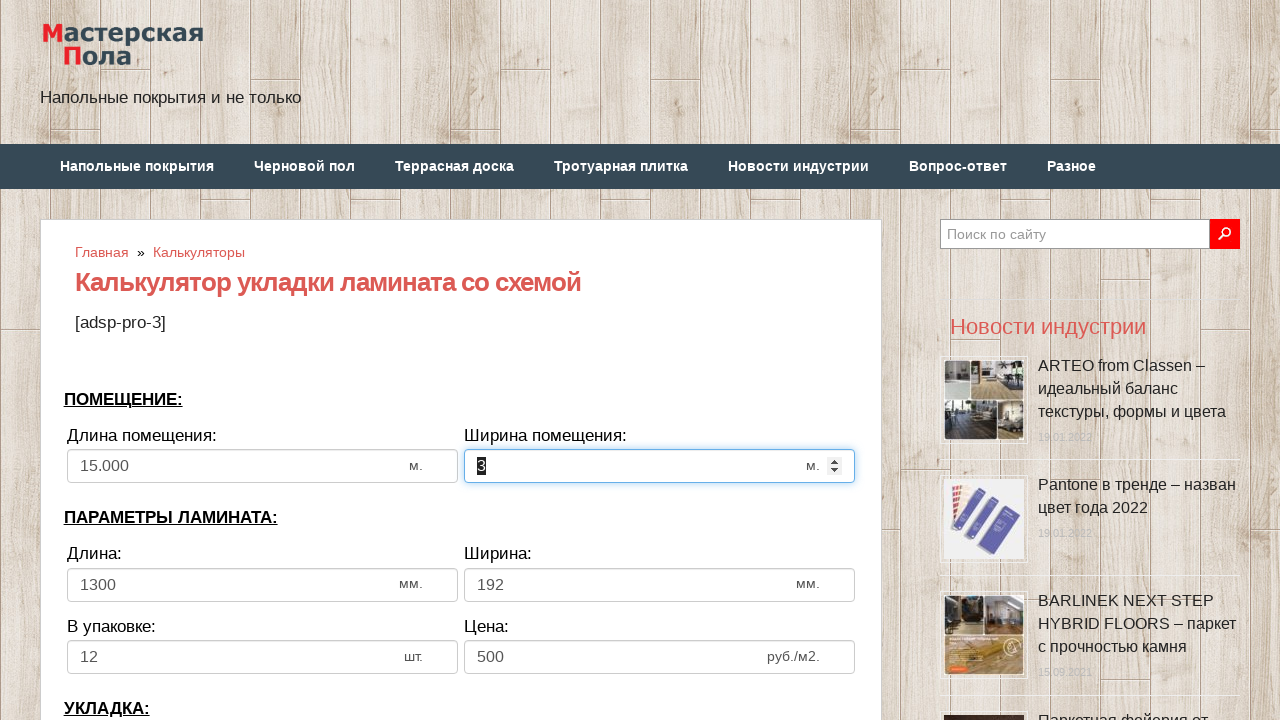

Filled room height with maximum value 10 on input[name='calc_roomheight']
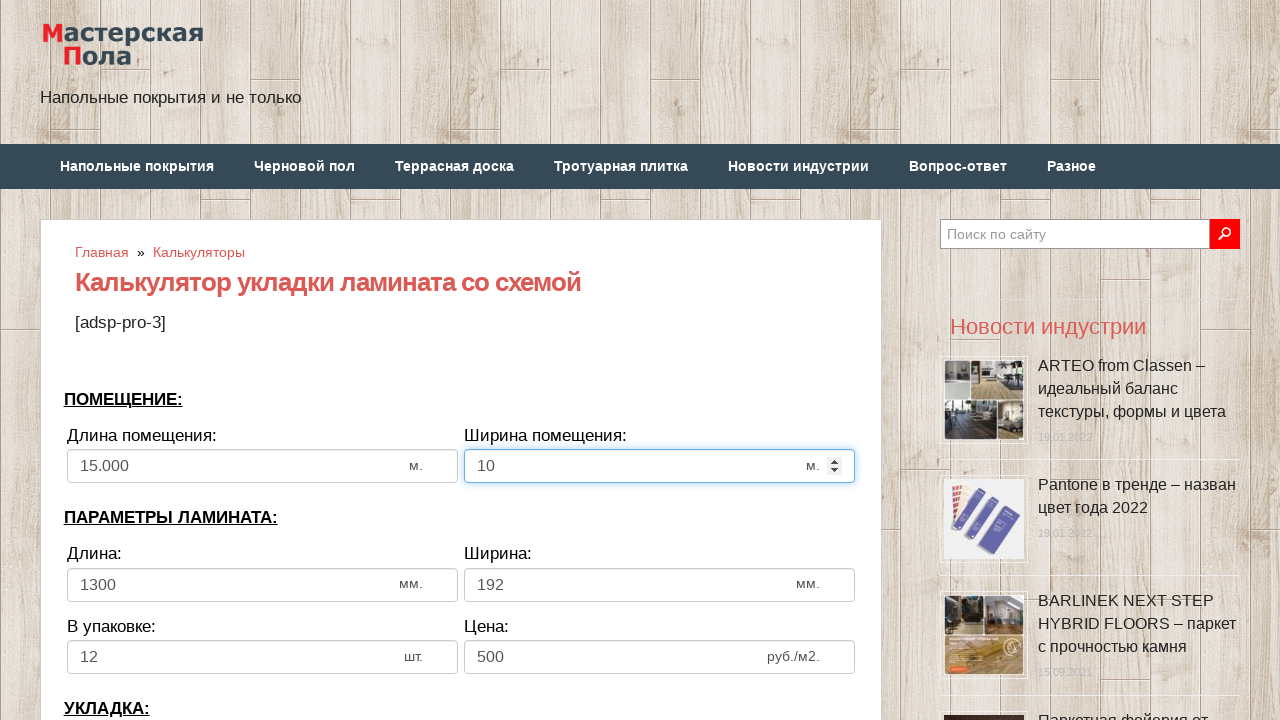

Clicked laminate width input field at (262, 585) on input[name='calc_lamwidth']
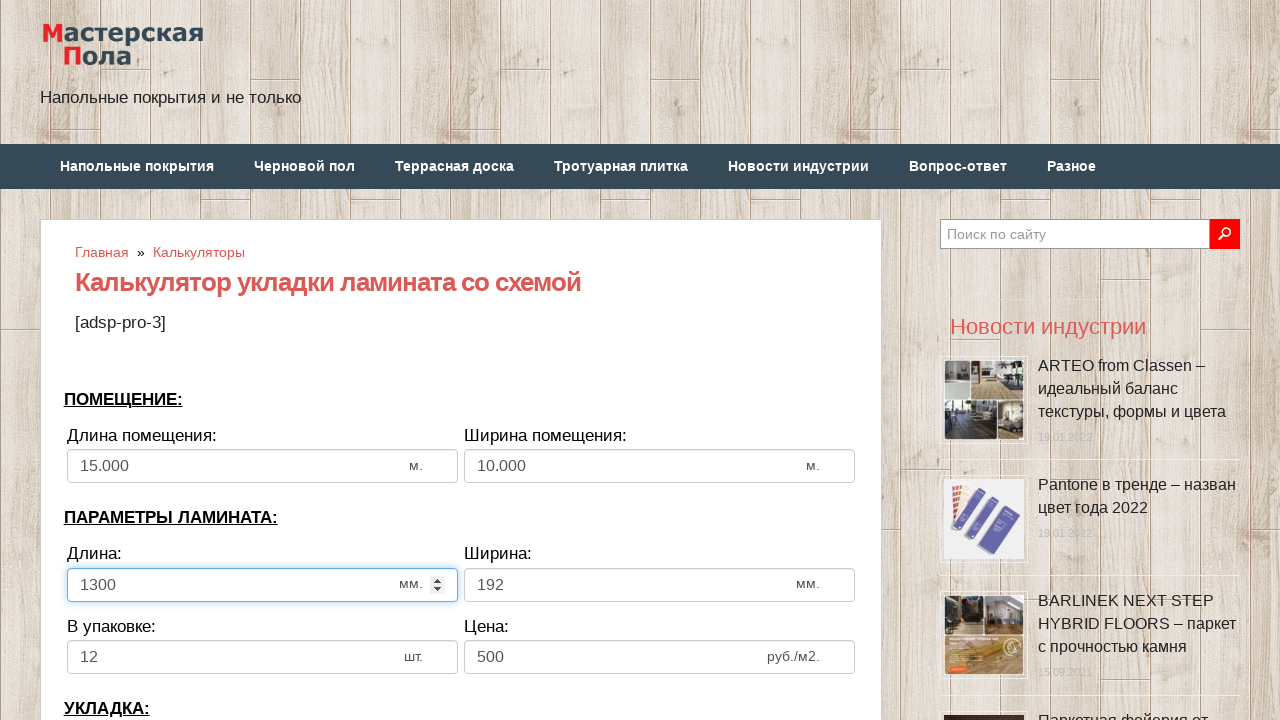

Selected all text in laminate width field on input[name='calc_lamwidth']
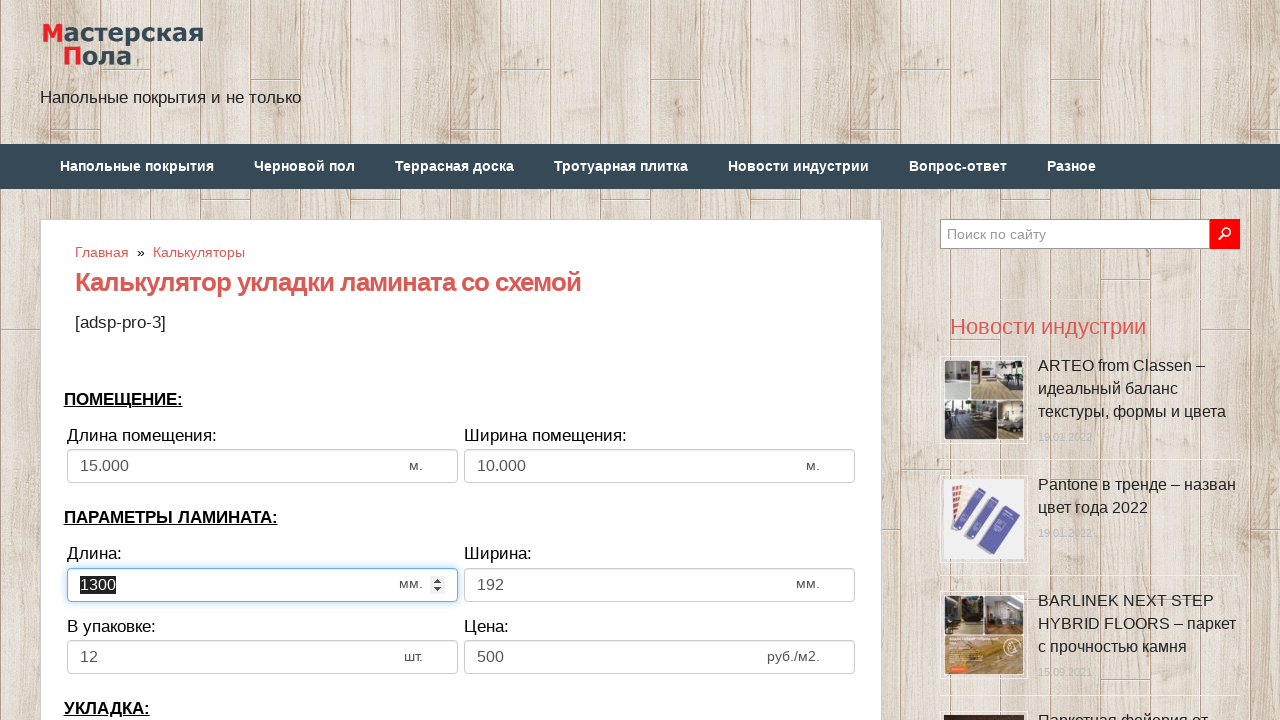

Filled laminate width with value 5000 on input[name='calc_lamwidth']
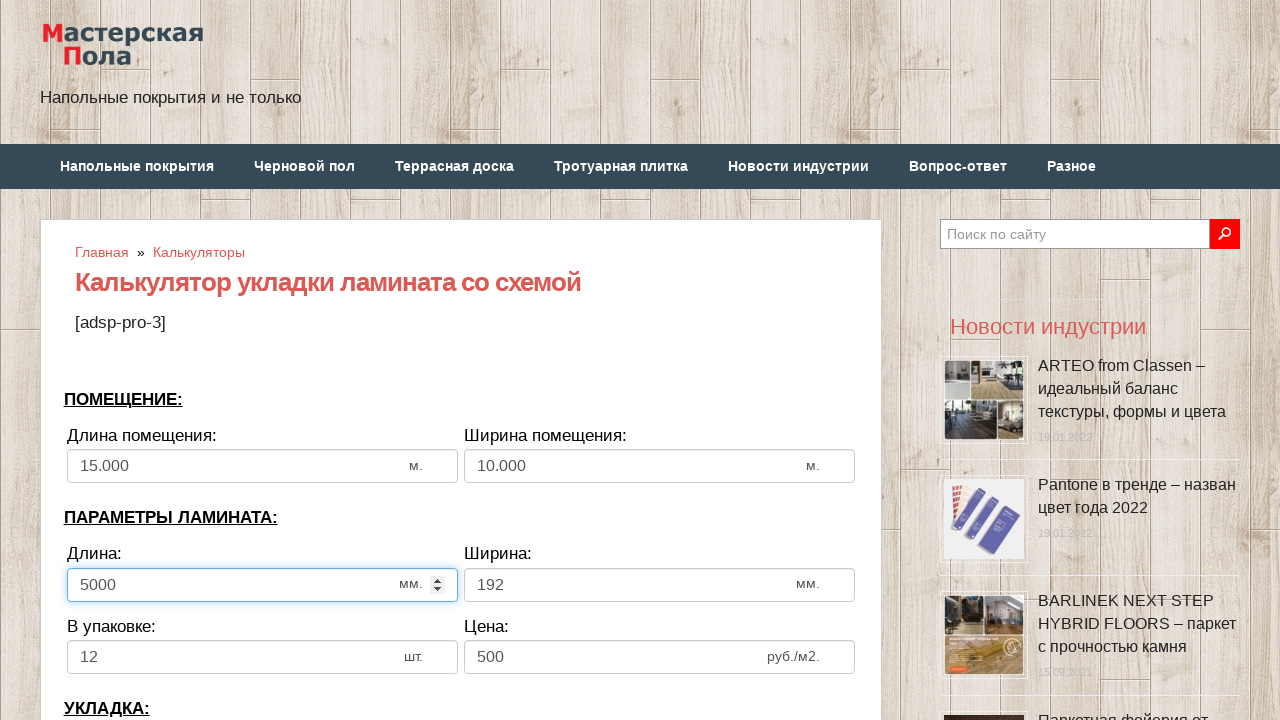

Clicked laminate height input field at (660, 585) on input[name='calc_lamheight']
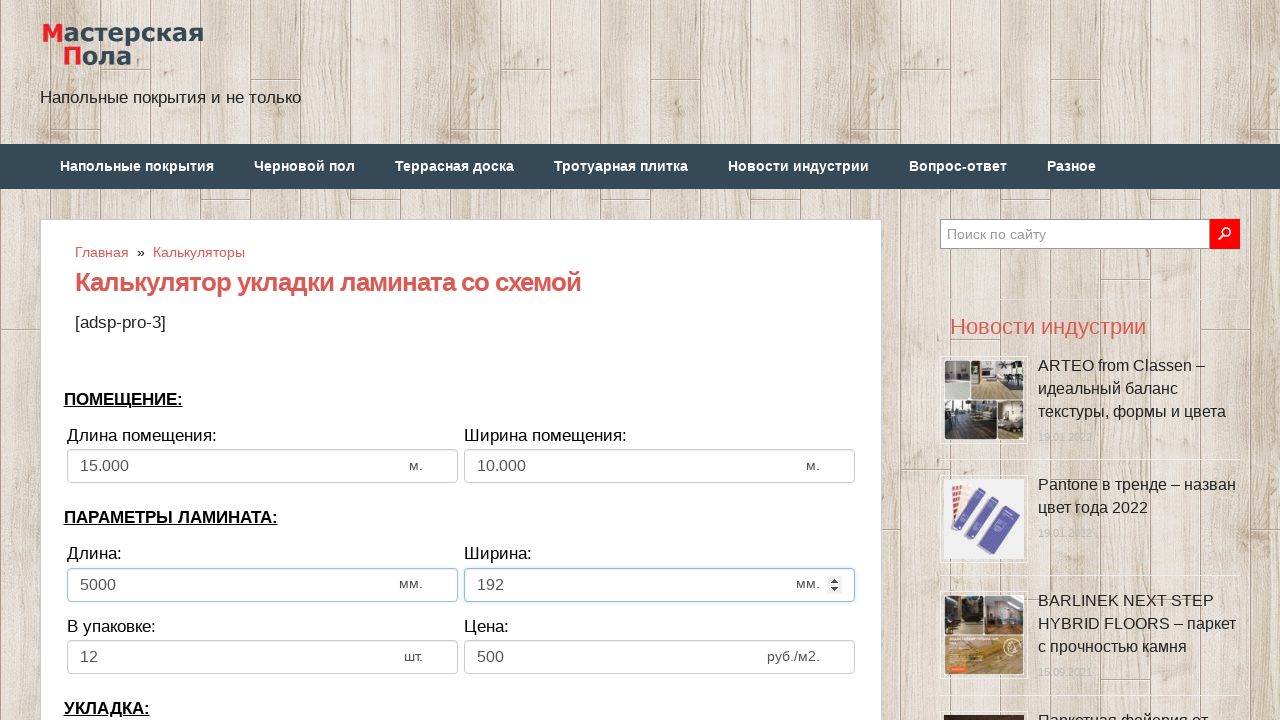

Selected all text in laminate height field on input[name='calc_lamheight']
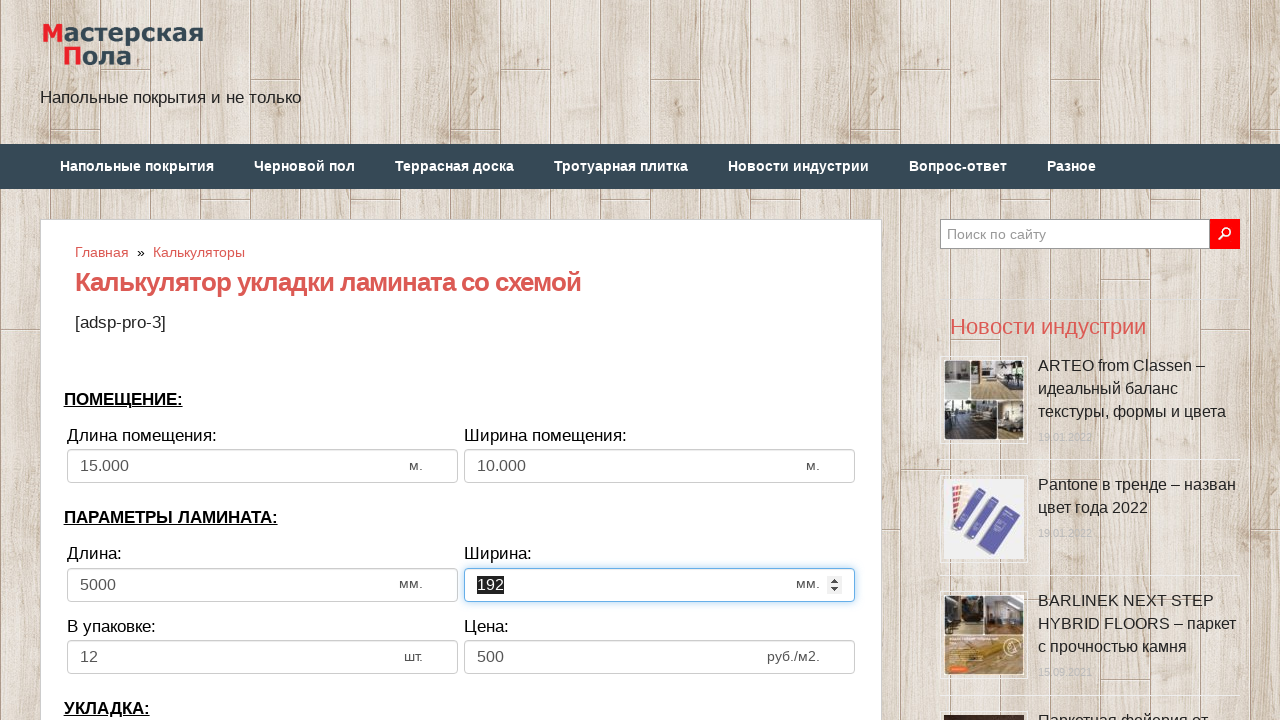

Filled laminate height with value 1000 on input[name='calc_lamheight']
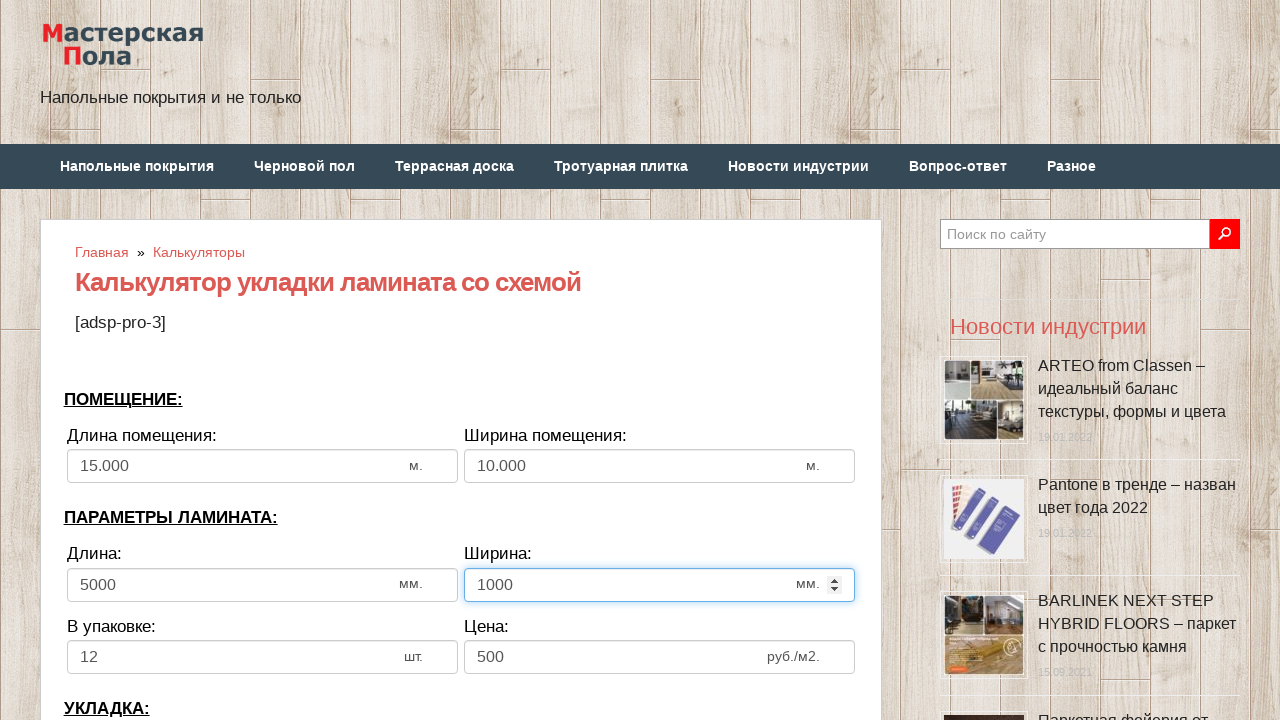

Clicked pieces in pack input field at (262, 657) on input[name='calc_inpack']
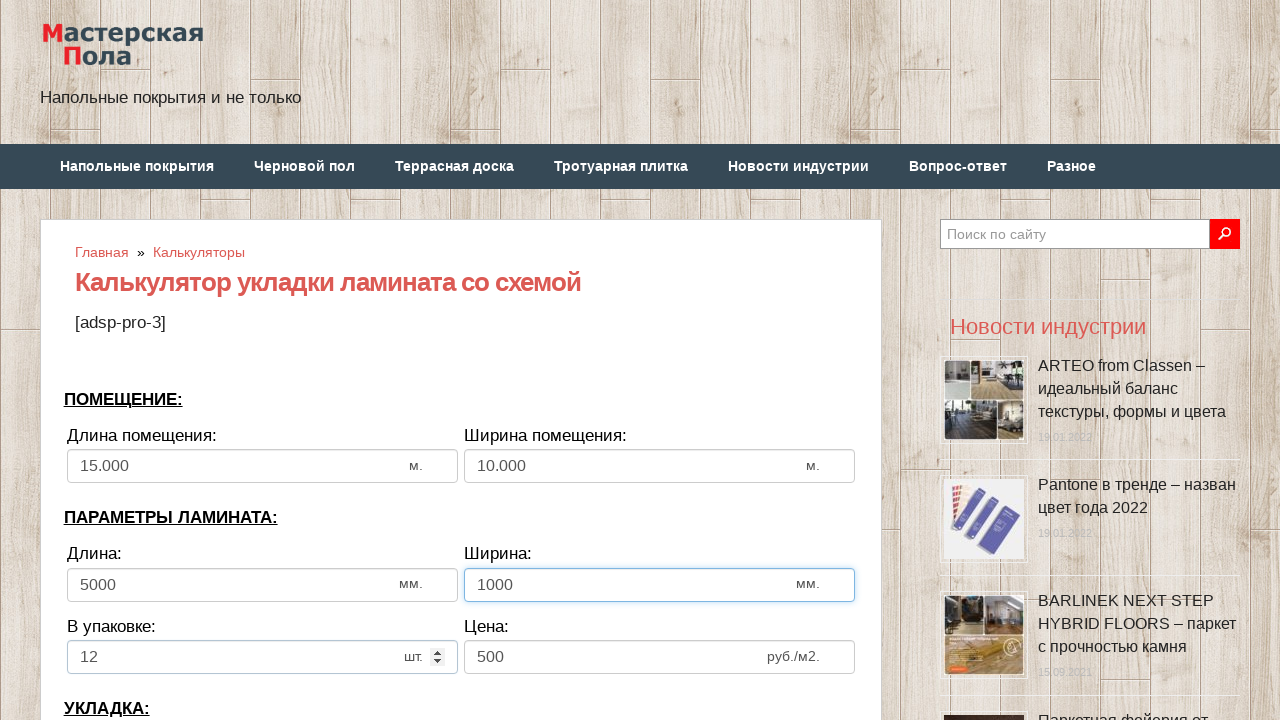

Selected all text in pieces in pack field on input[name='calc_inpack']
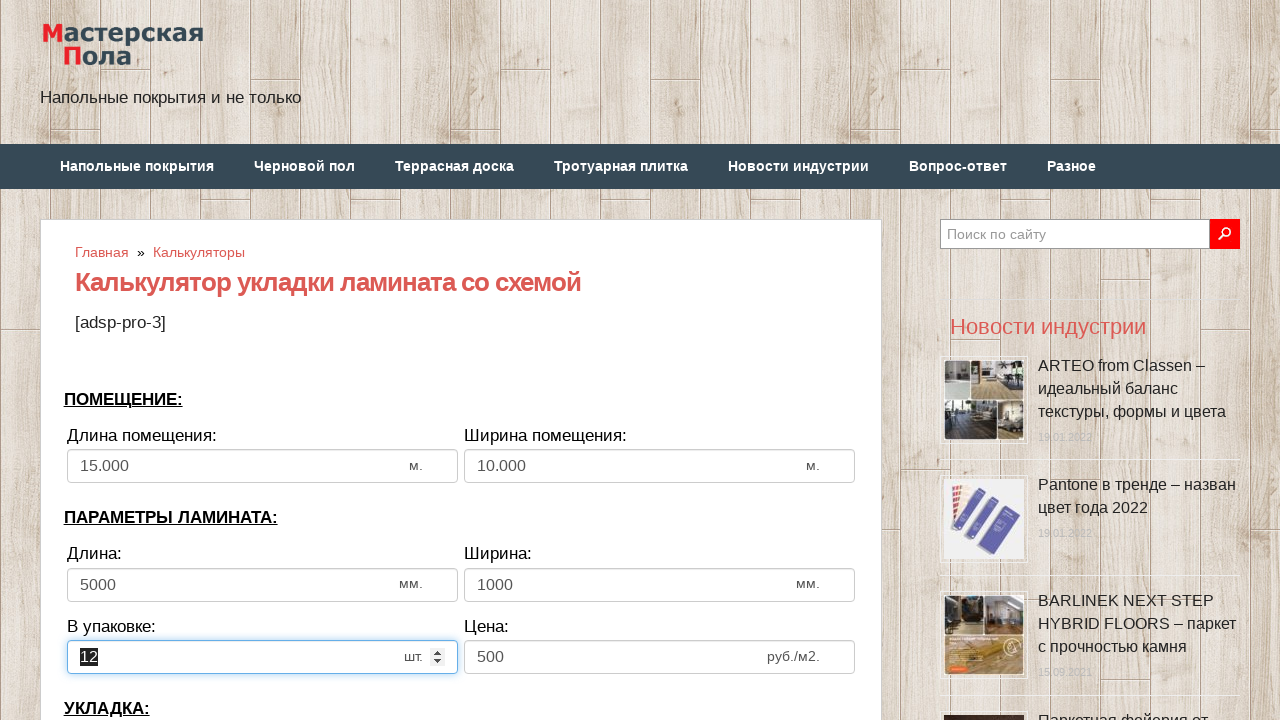

Filled pieces in pack with value 100 on input[name='calc_inpack']
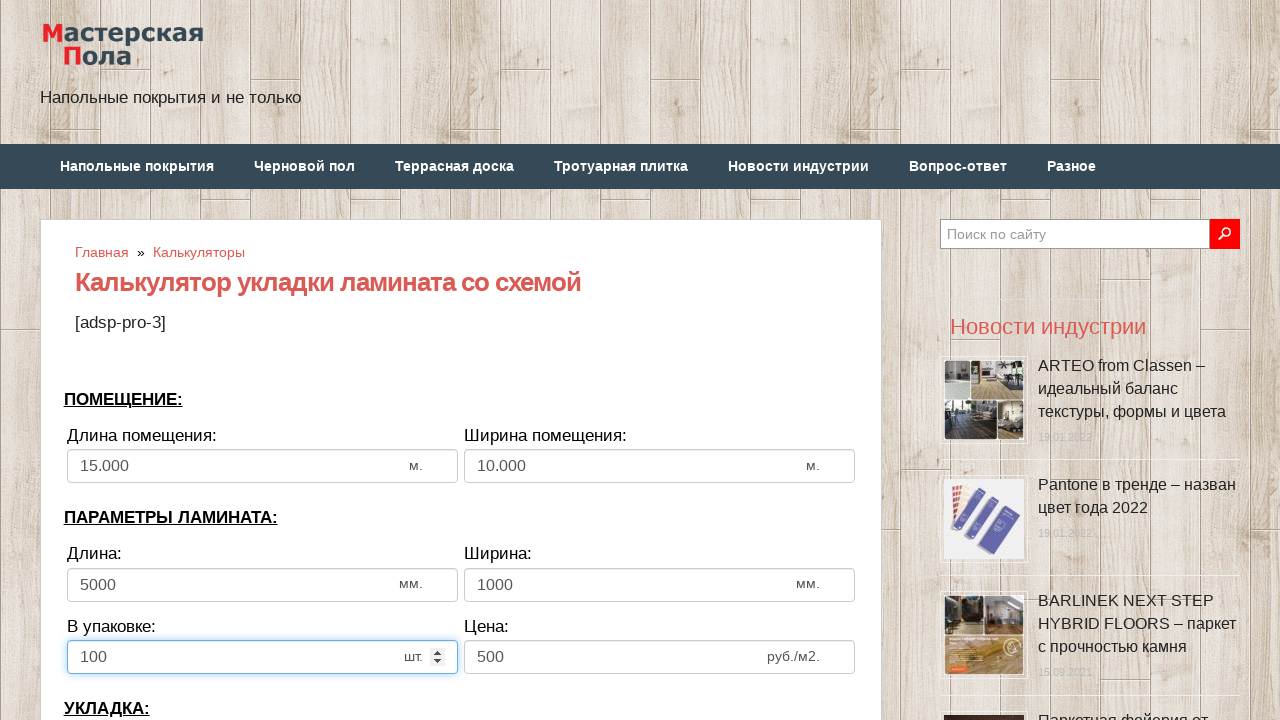

Clicked price input field at (660, 657) on input[name='calc_price']
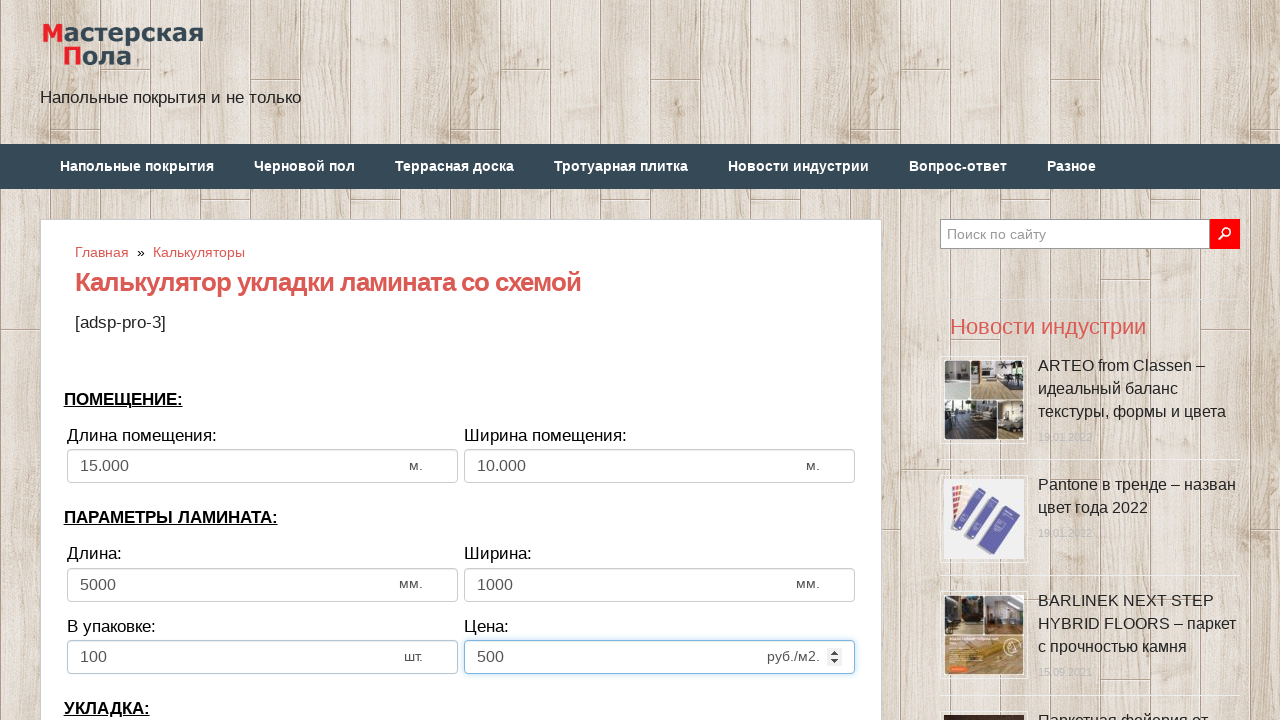

Selected all text in price field on input[name='calc_price']
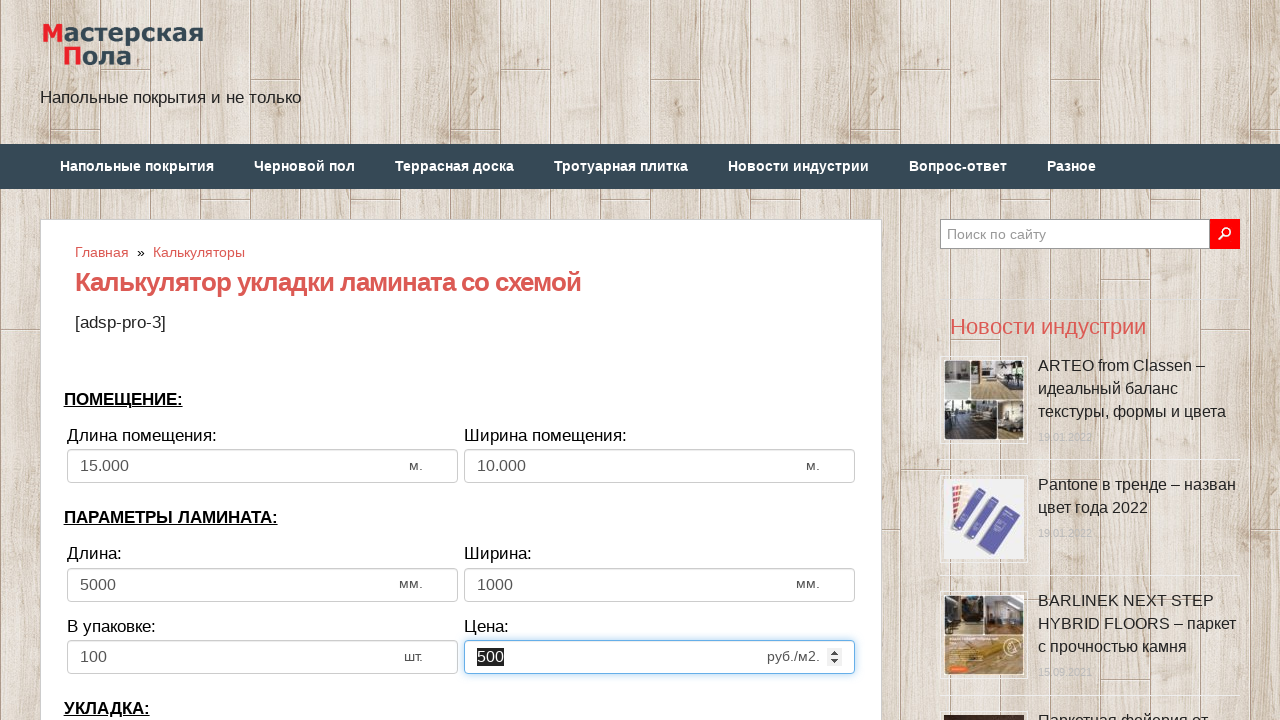

Filled price with maximum value 1000000 on input[name='calc_price']
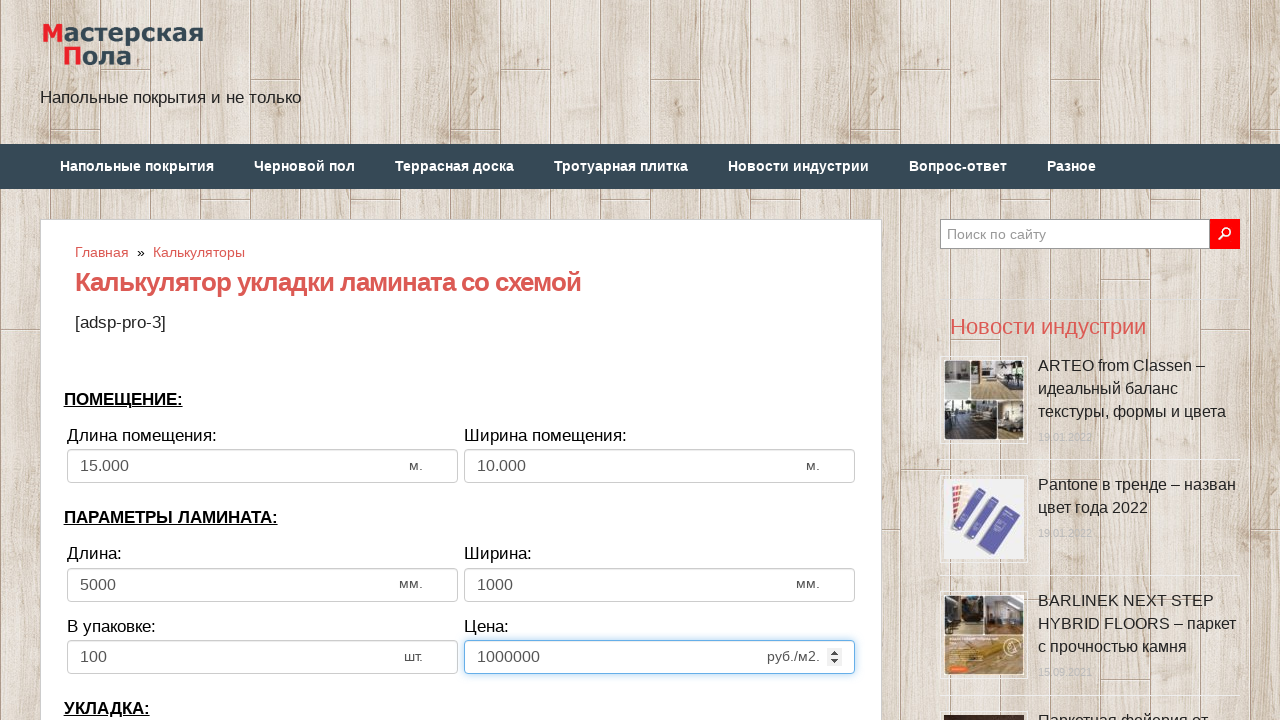

Clicked bias input field at (262, 361) on input[name='calc_bias']
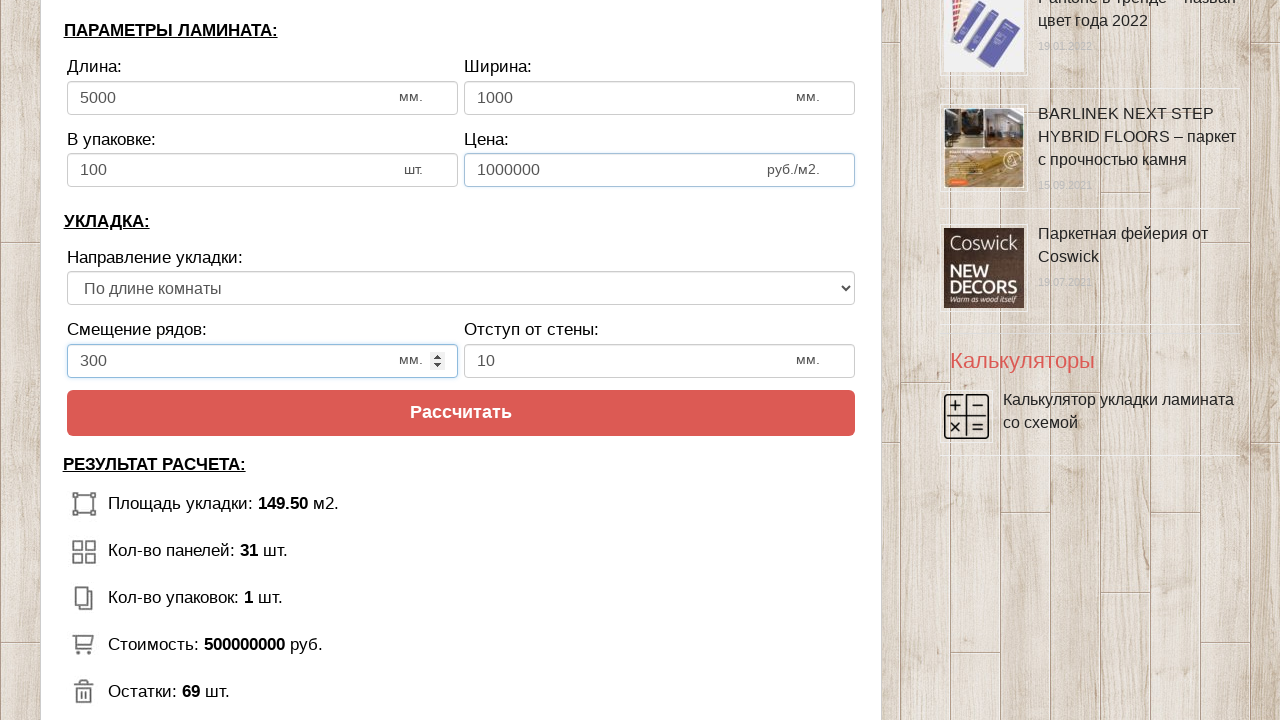

Selected all text in bias field on input[name='calc_bias']
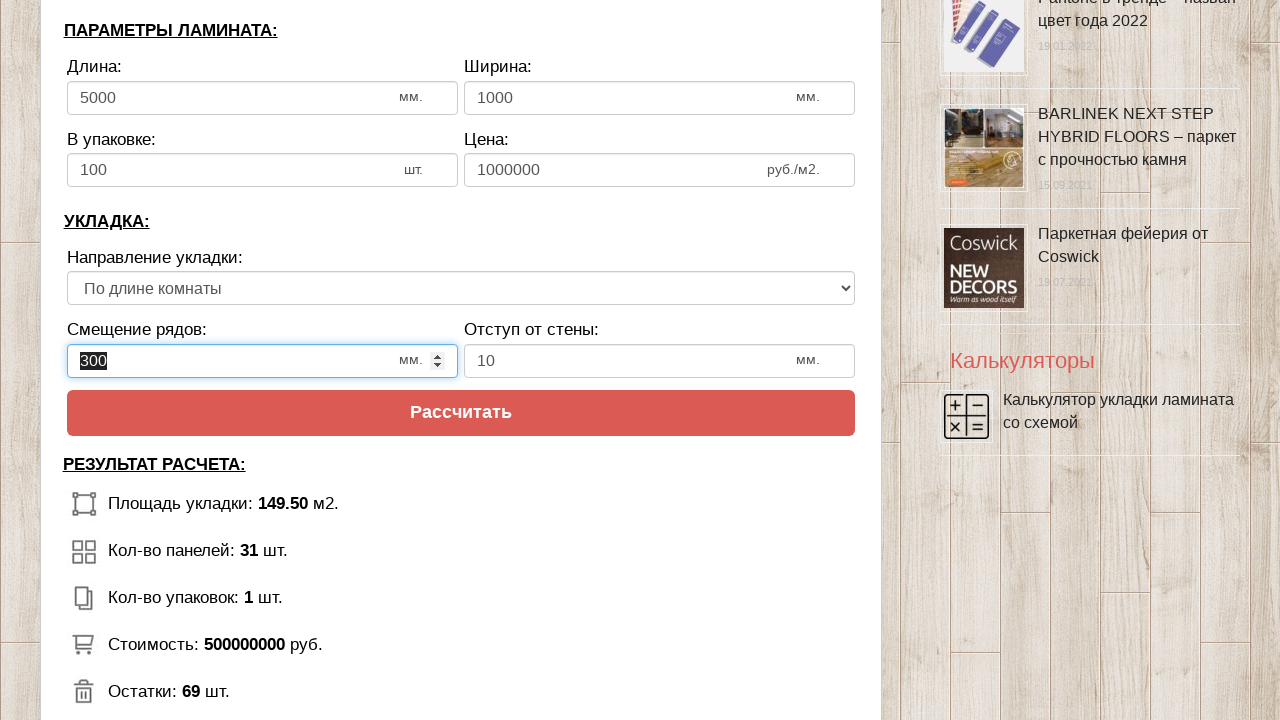

Filled bias with value 650 on input[name='calc_bias']
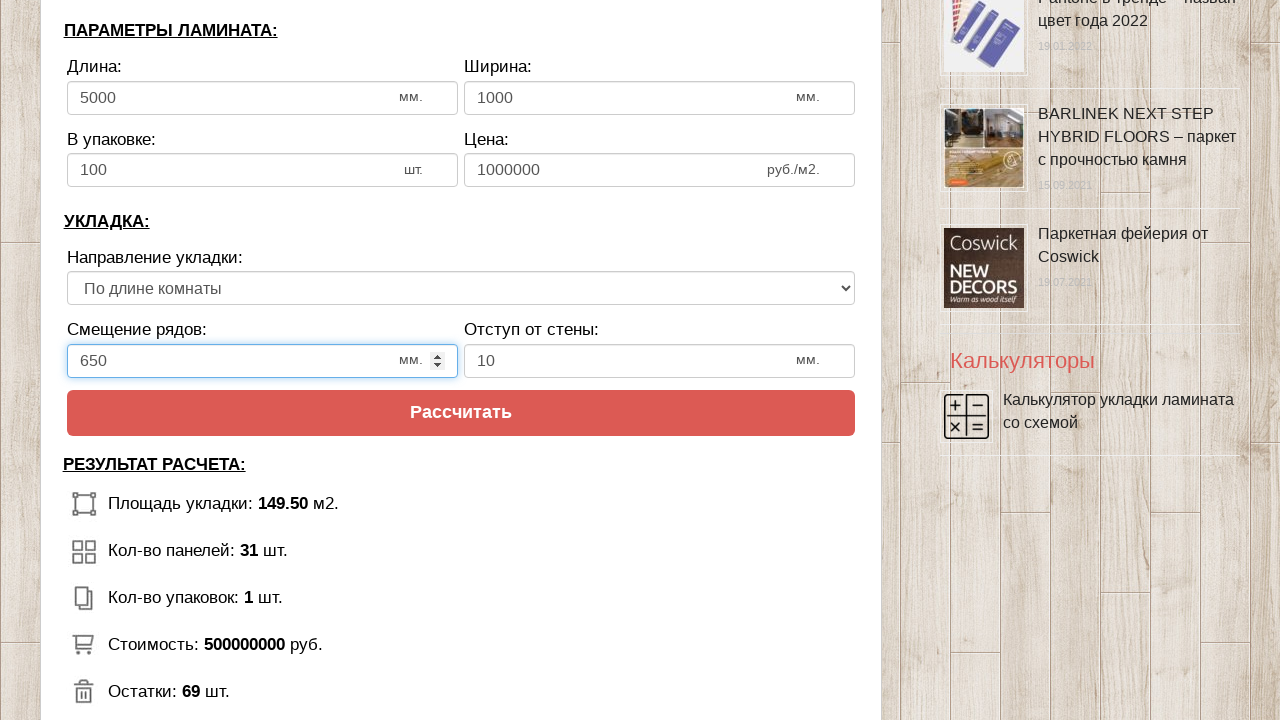

Clicked wall distance input field at (660, 361) on input[name='calc_walldist']
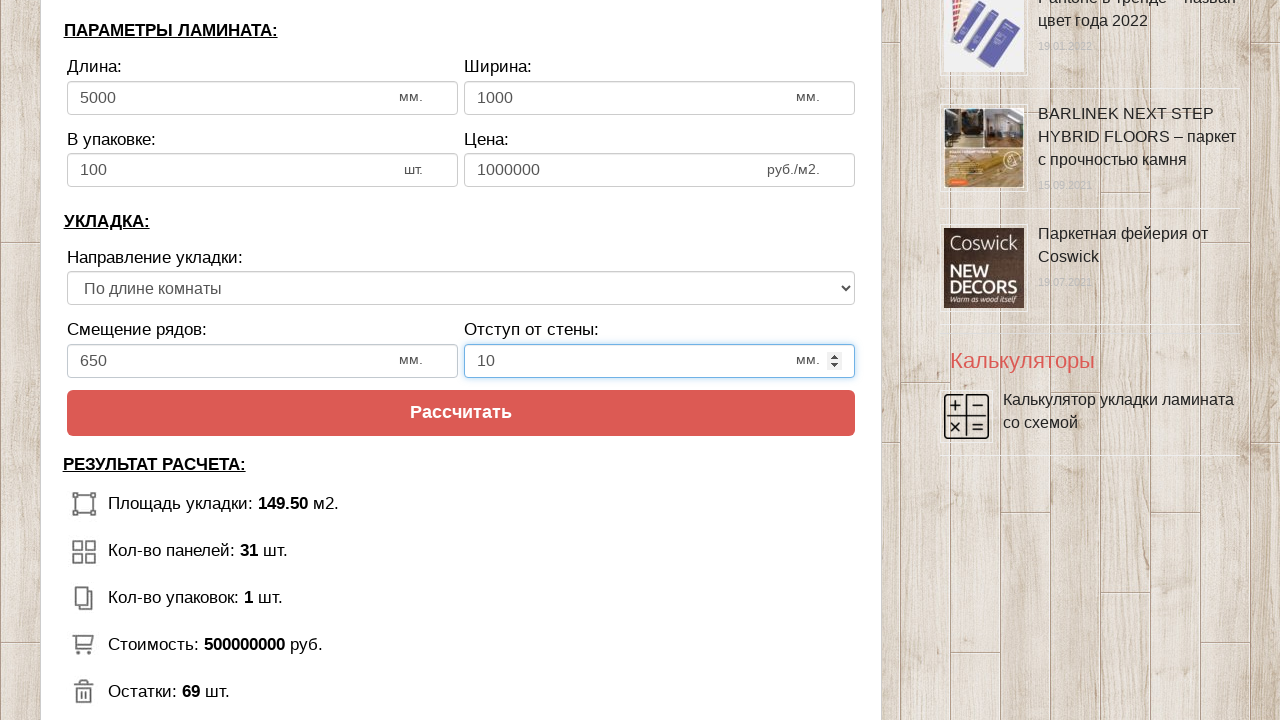

Selected all text in wall distance field on input[name='calc_walldist']
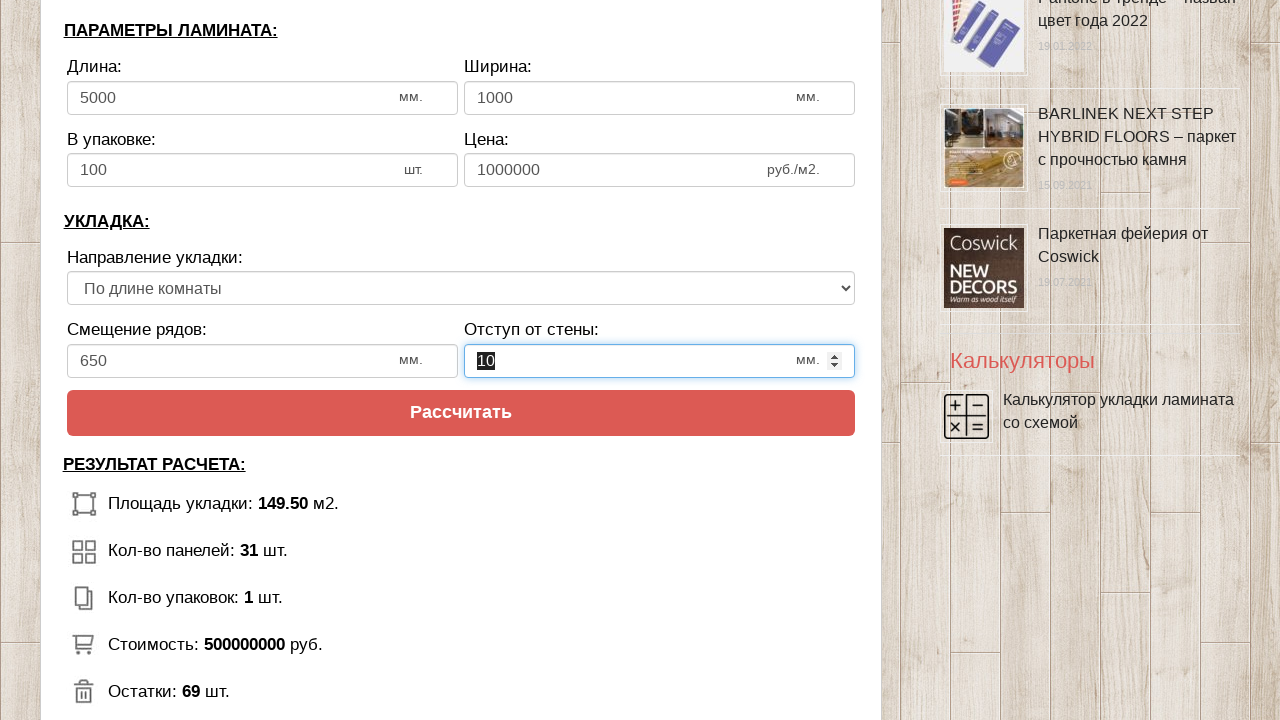

Filled wall distance with value 100 on input[name='calc_walldist']
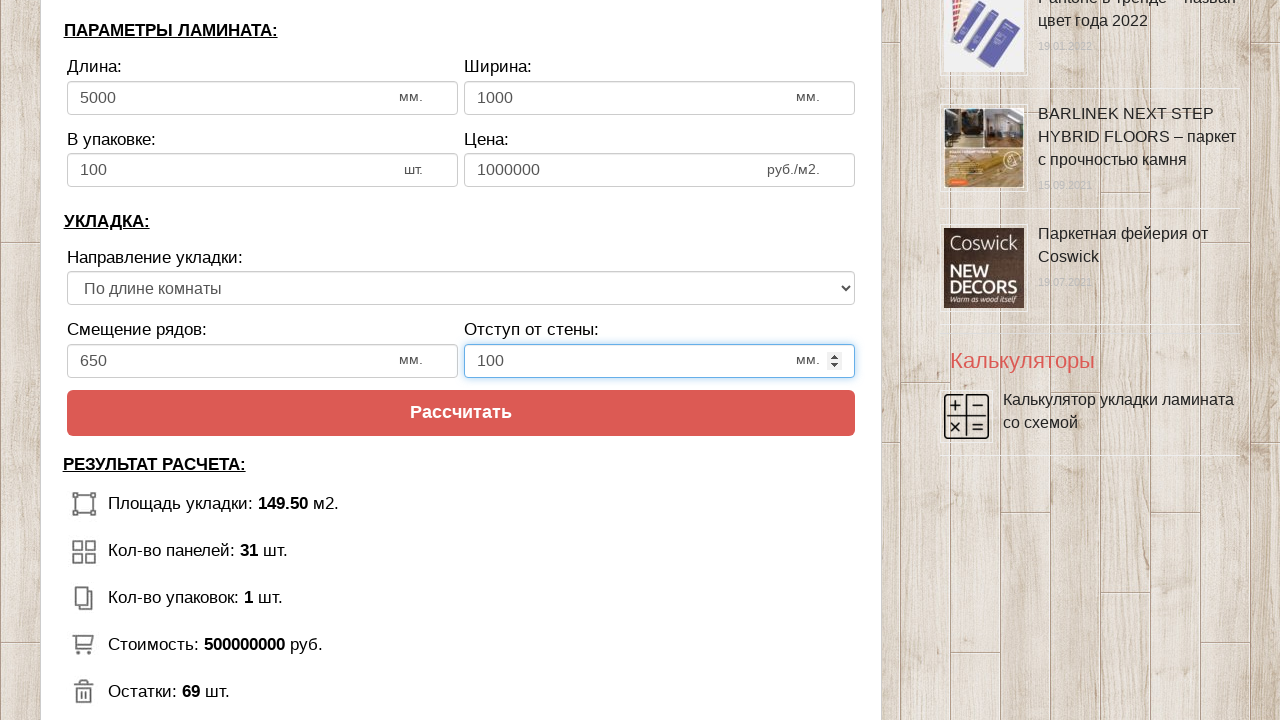

Selected direction option 'tow' on select[name='calc_direct']
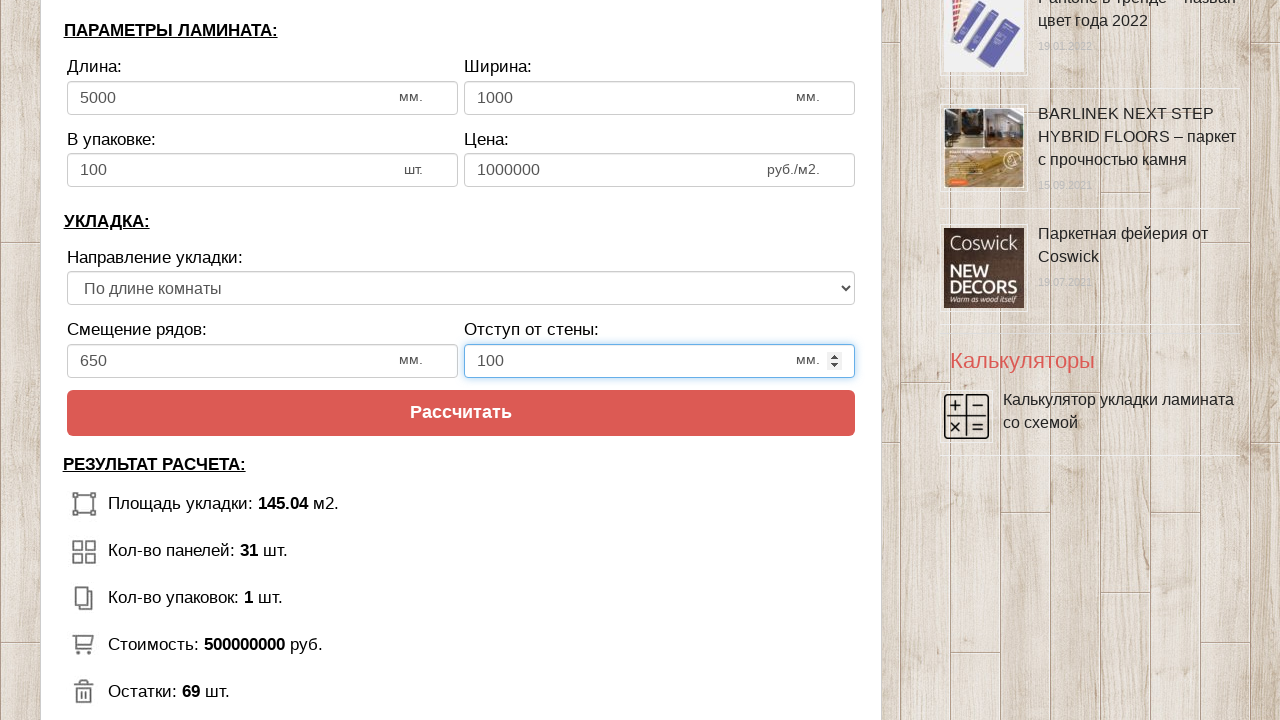

Clicked calculate button to perform laminate calculator computation at (461, 413) on input[type='submit'], button[type='submit'], .calc-btn, input[value*='Рассчитать
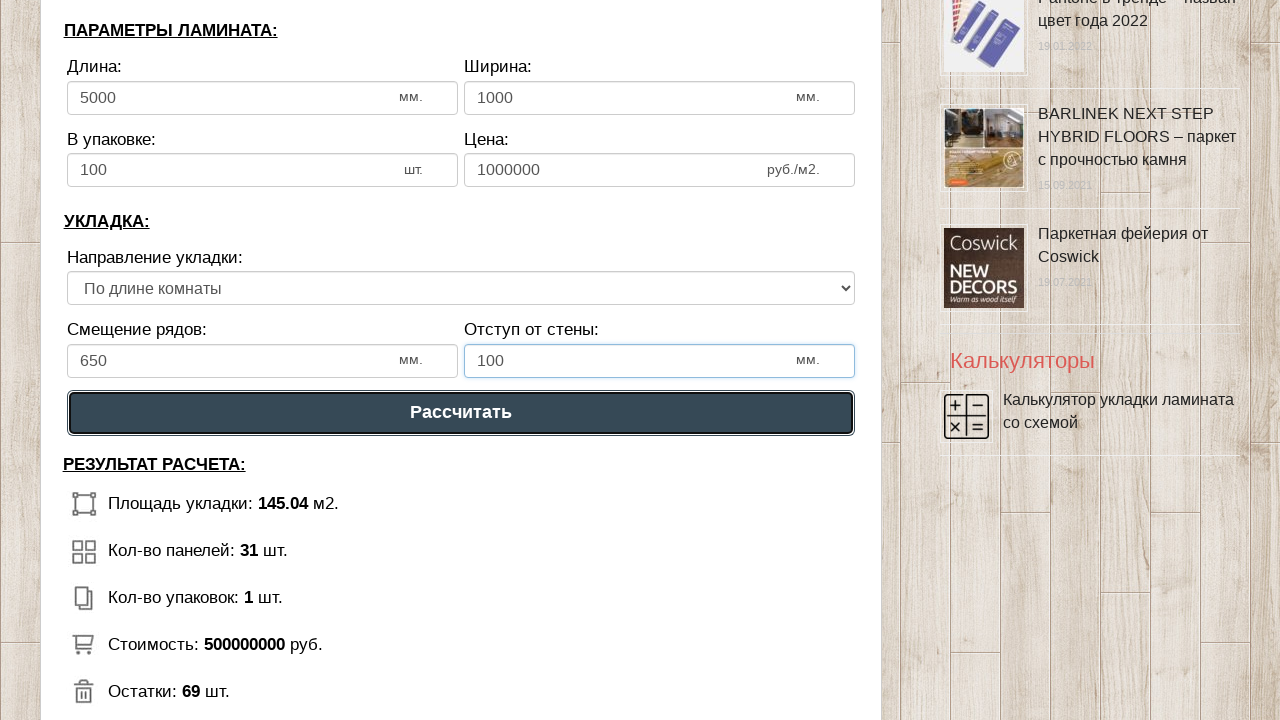

Waited for calculation results to appear on the page
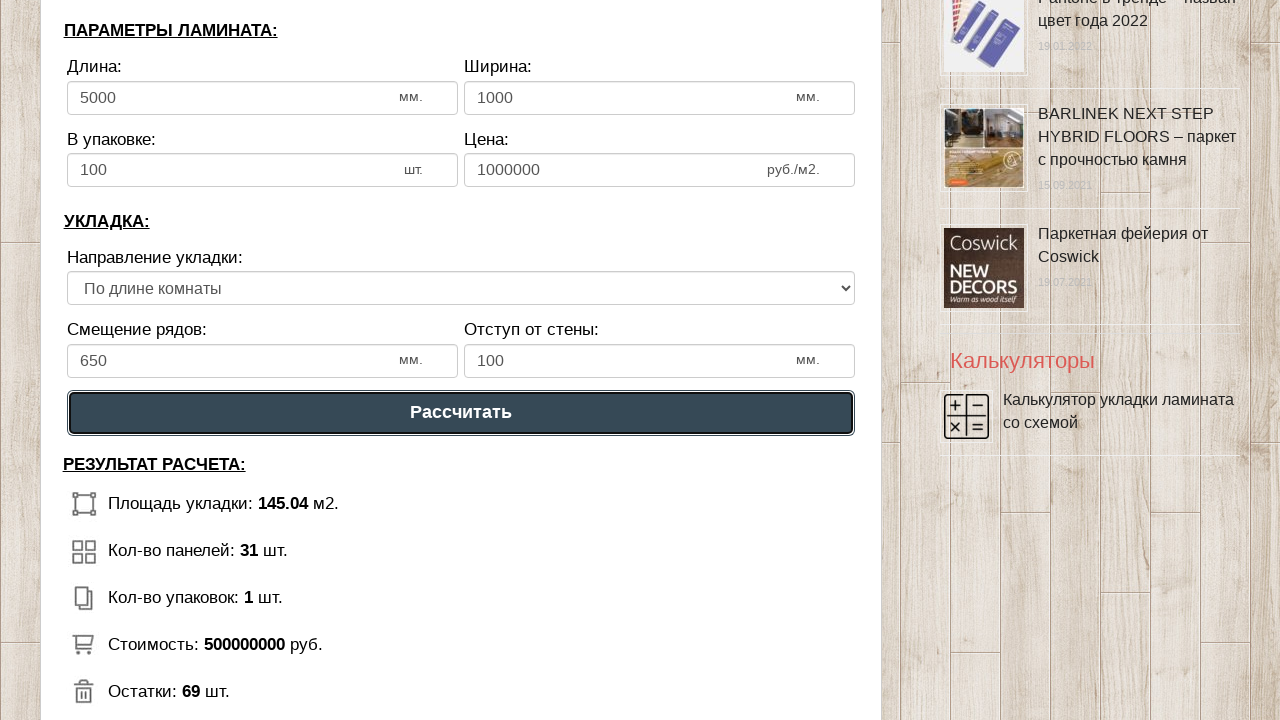

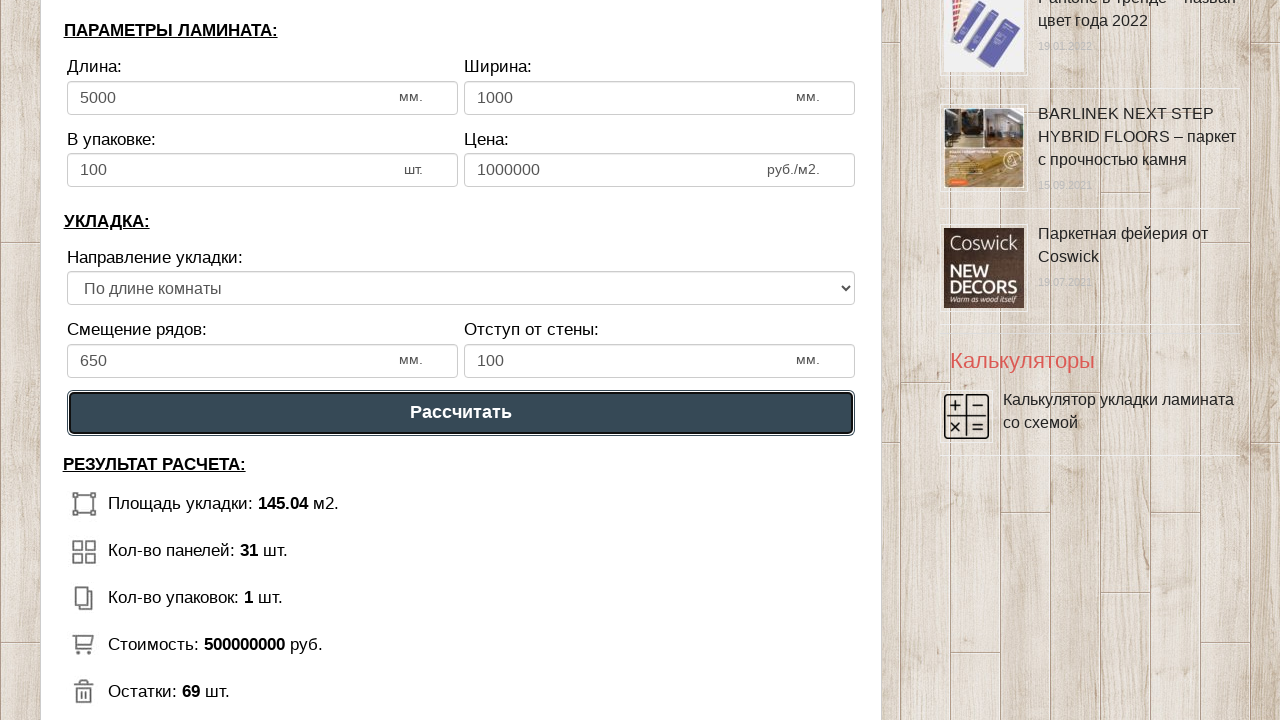